Tests the newsletter subscription functionality by navigating to the homepage, scrolling to the footer, verifying the subscription section is visible, entering an email address, and confirming the success message appears.

Starting URL: http://automationexercise.com

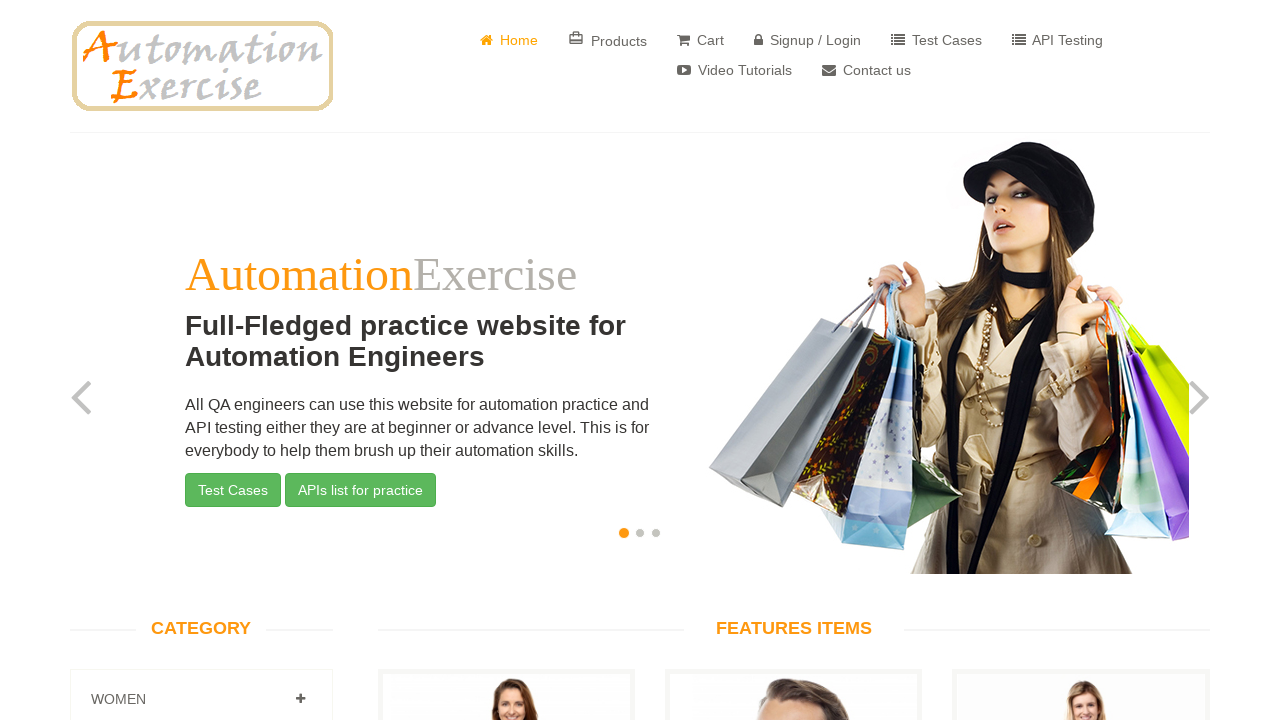

Page loaded with domcontentloaded state
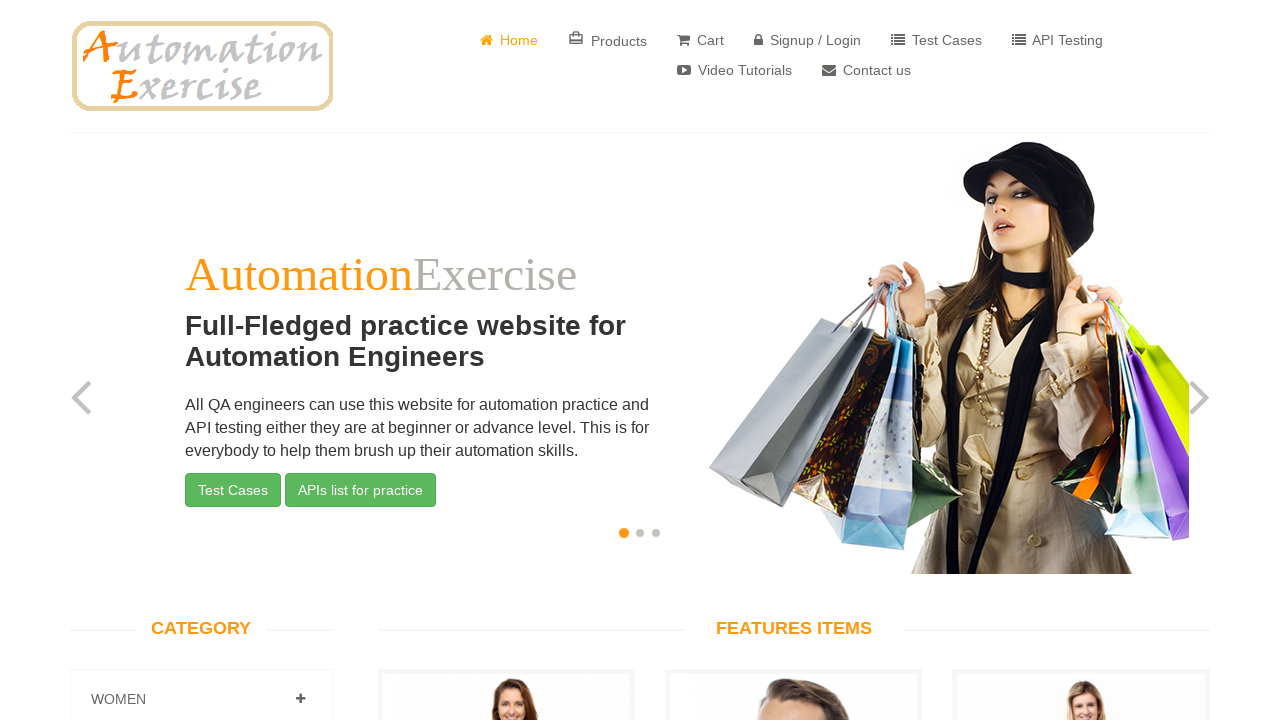

Scrolled to the bottom of the page using Ctrl+End
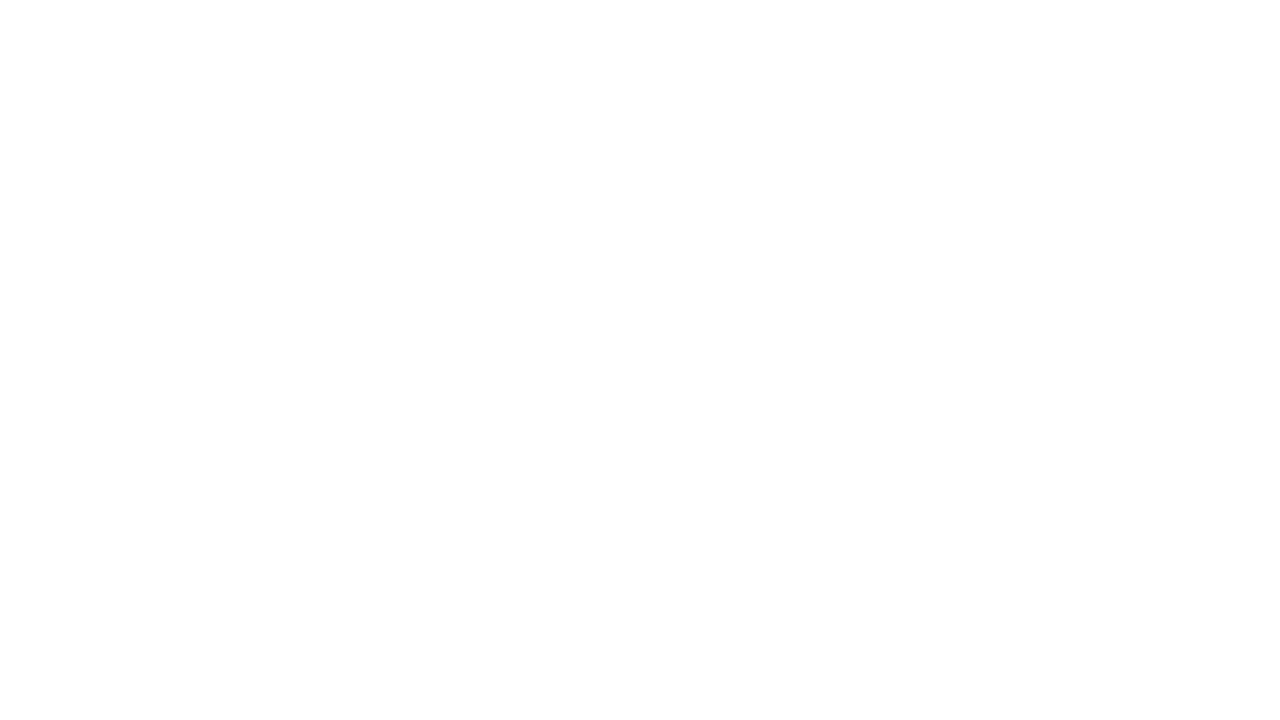

Subscription section header is visible in footer
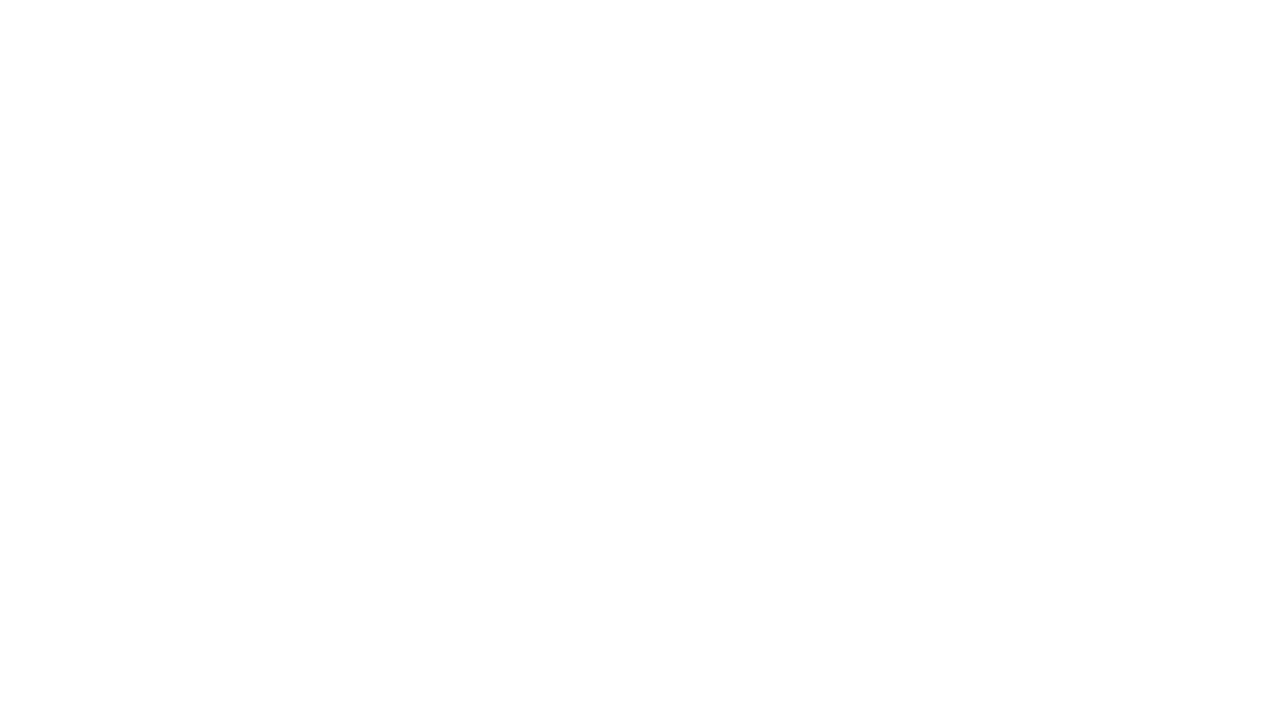

Entered email address 'subscriber_test_742@example.com' in subscription field on #susbscribe_email
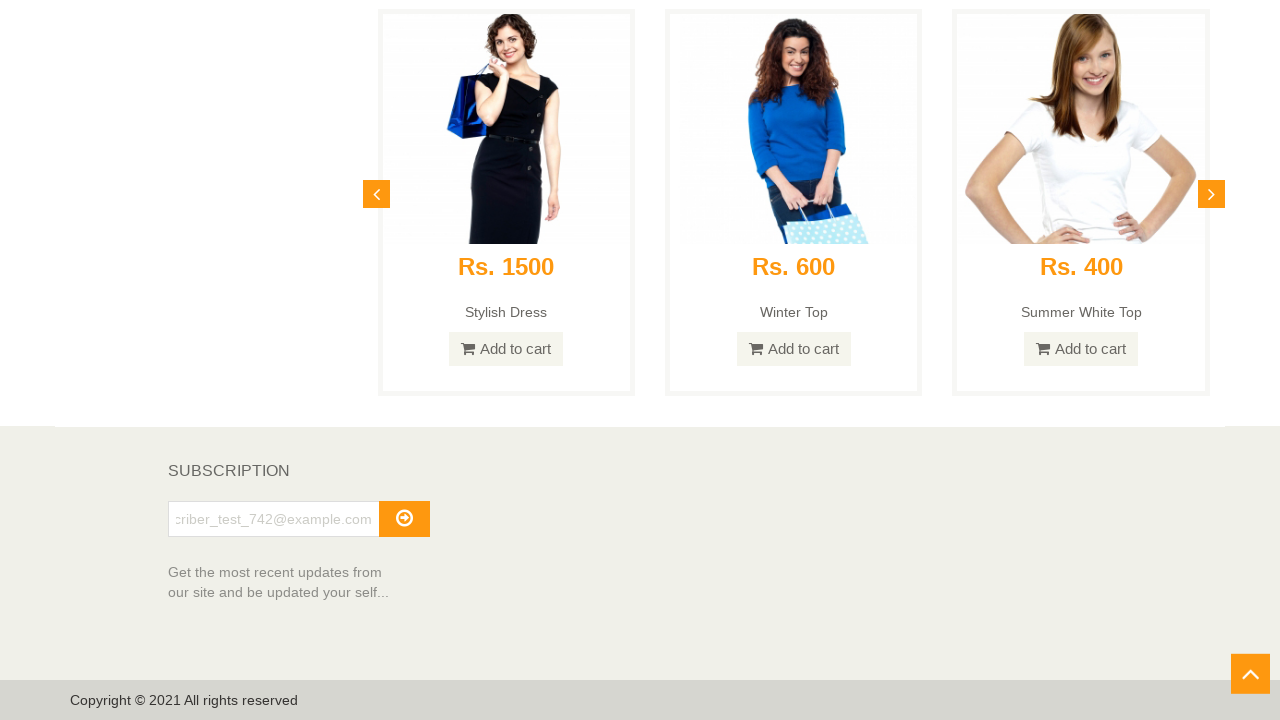

Clicked the subscribe button at (404, 519) on #subscribe
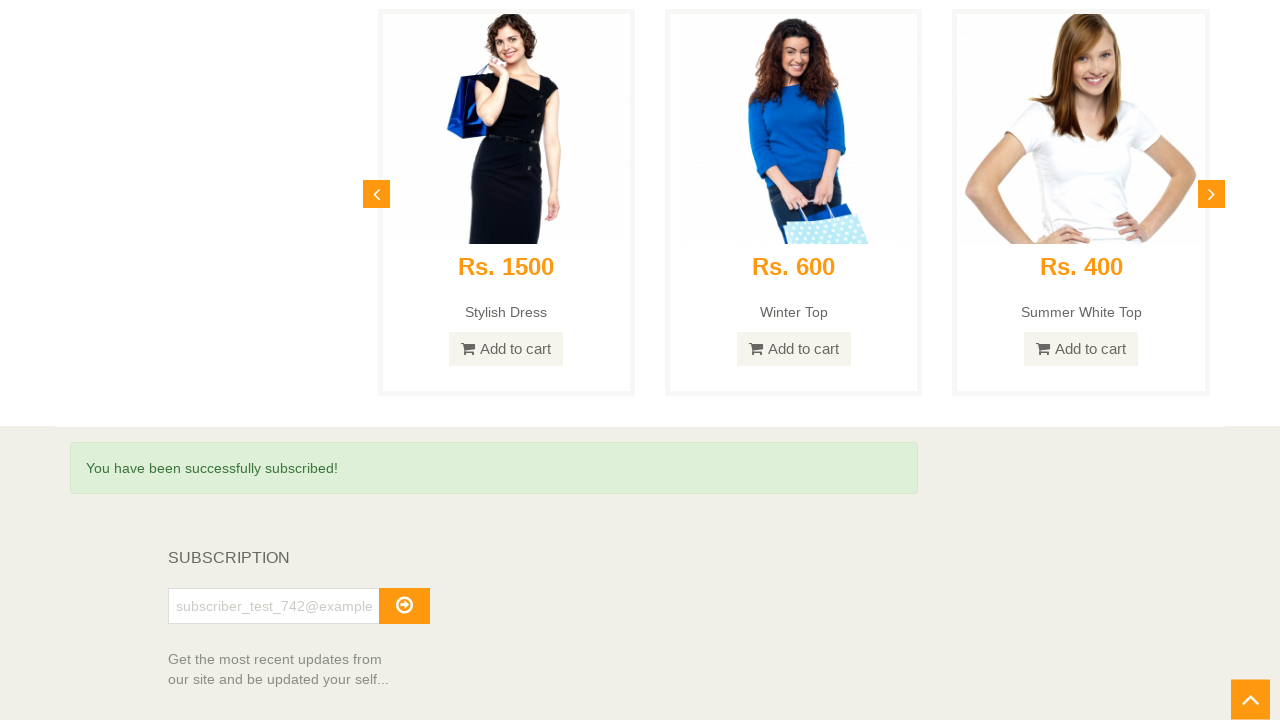

Success message 'You have been successfully subscribed!' is displayed
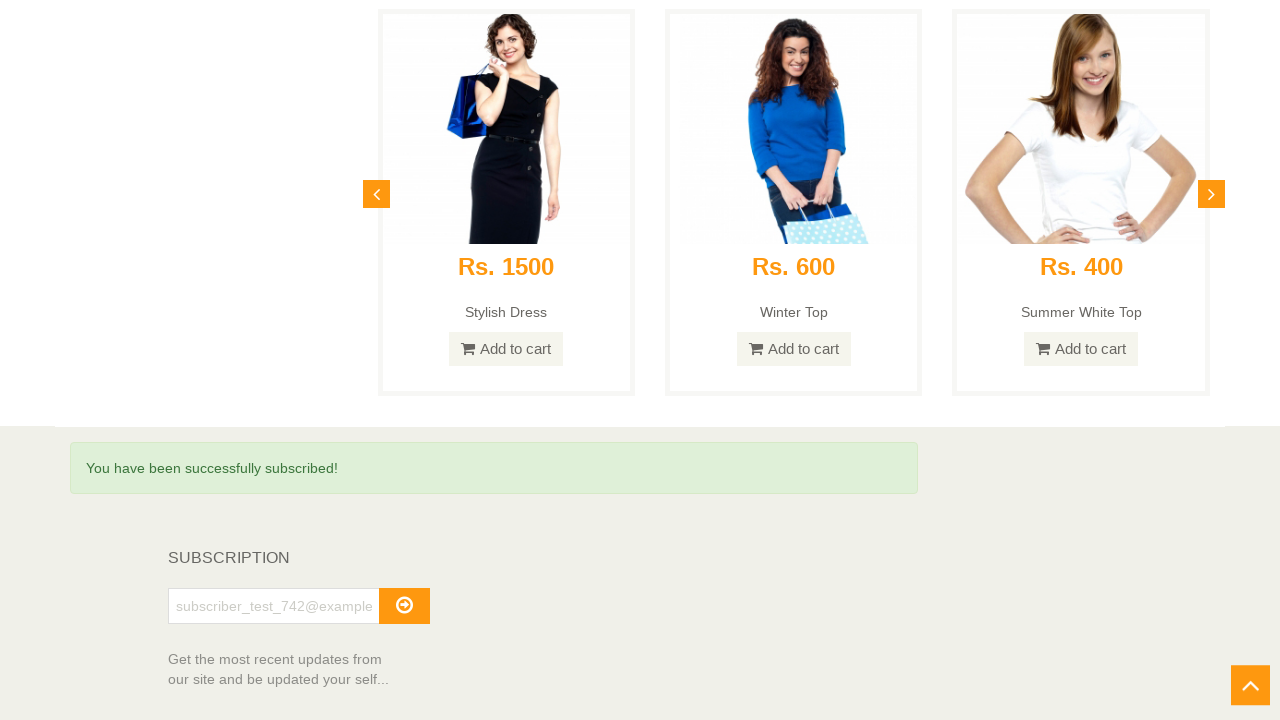

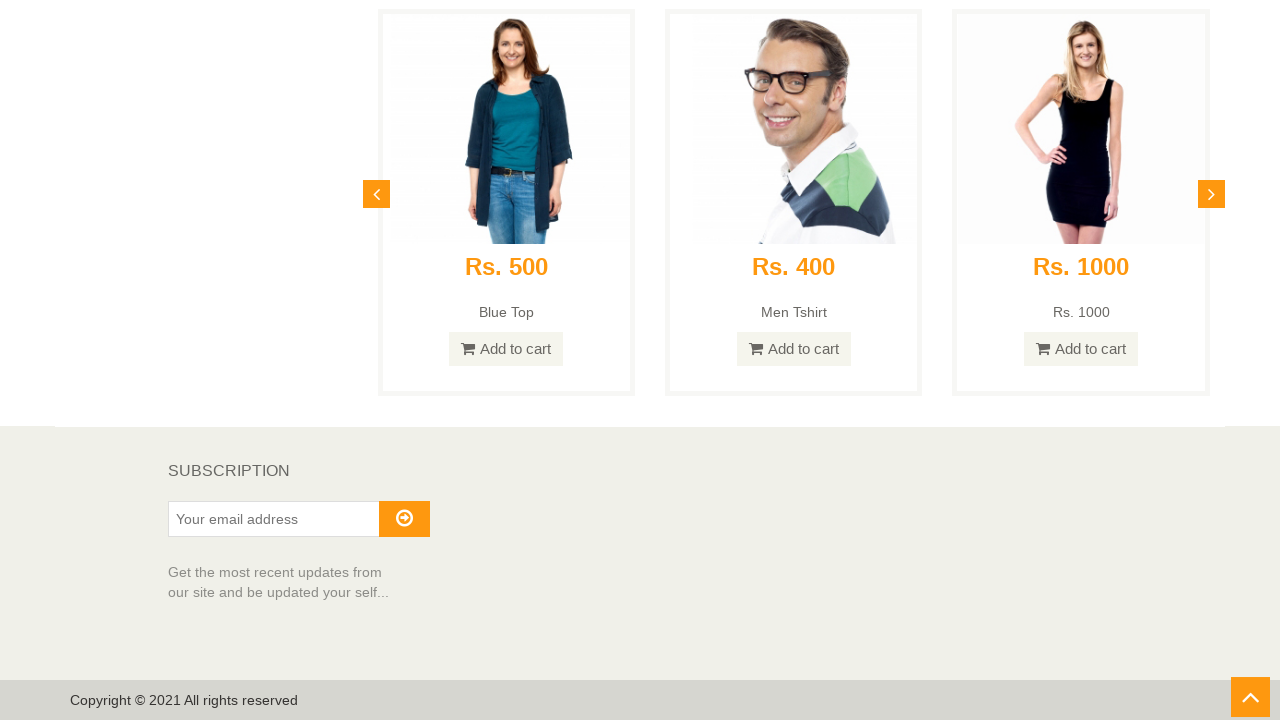